Tests clicking on a canvas element at a specific position (633, 300), likely interacting with a game or interactive web application.

Starting URL: http://goinghome.302chanwoo.com/

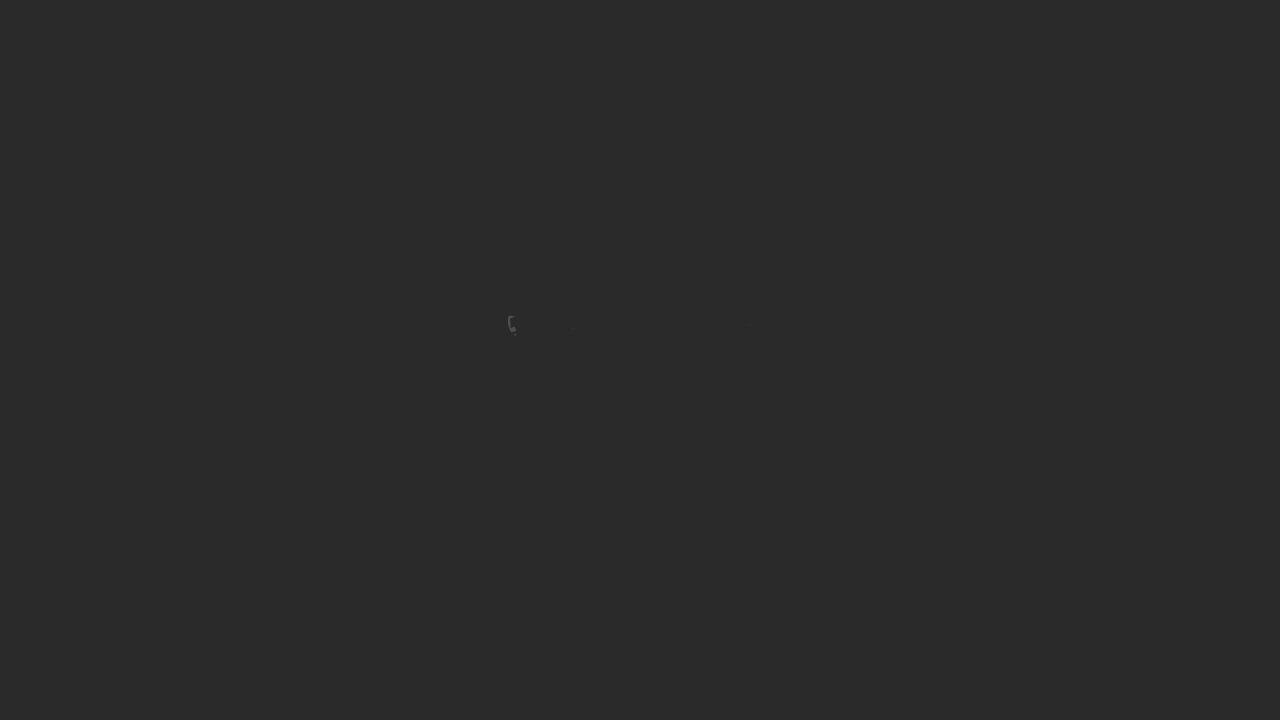

Clicked on canvas element at position (633, 300) at (633, 300) on canvas
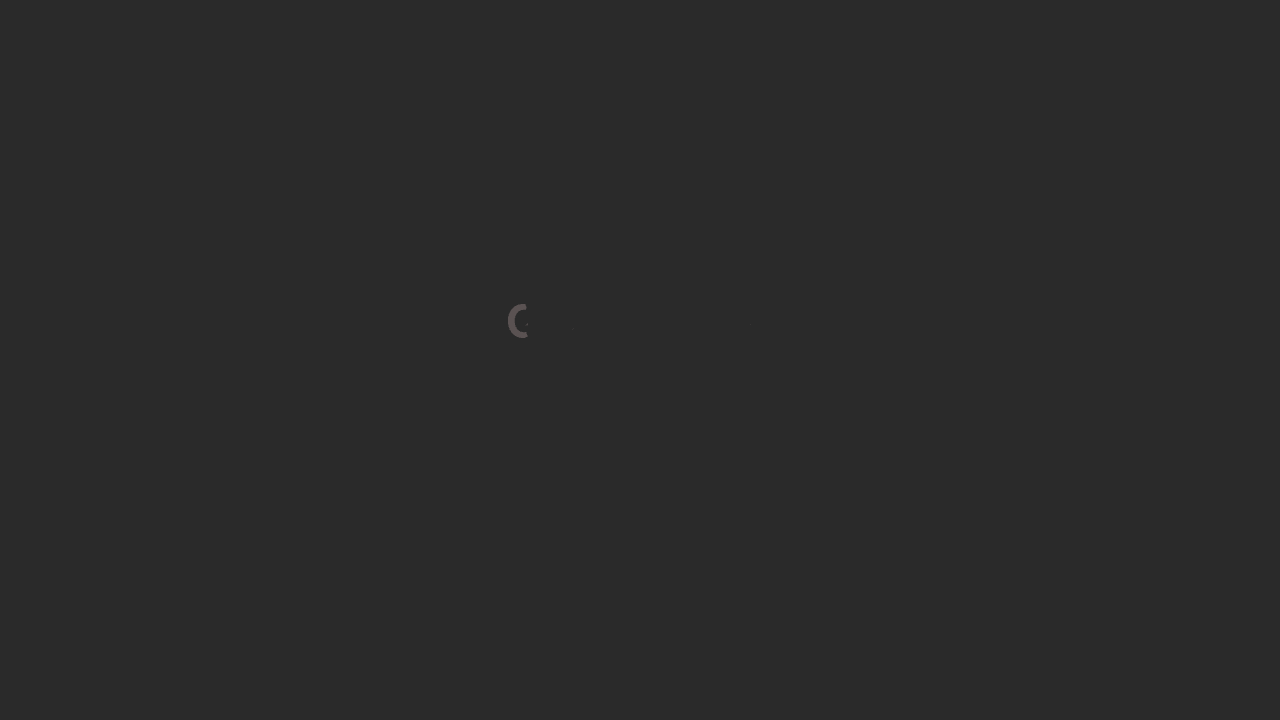

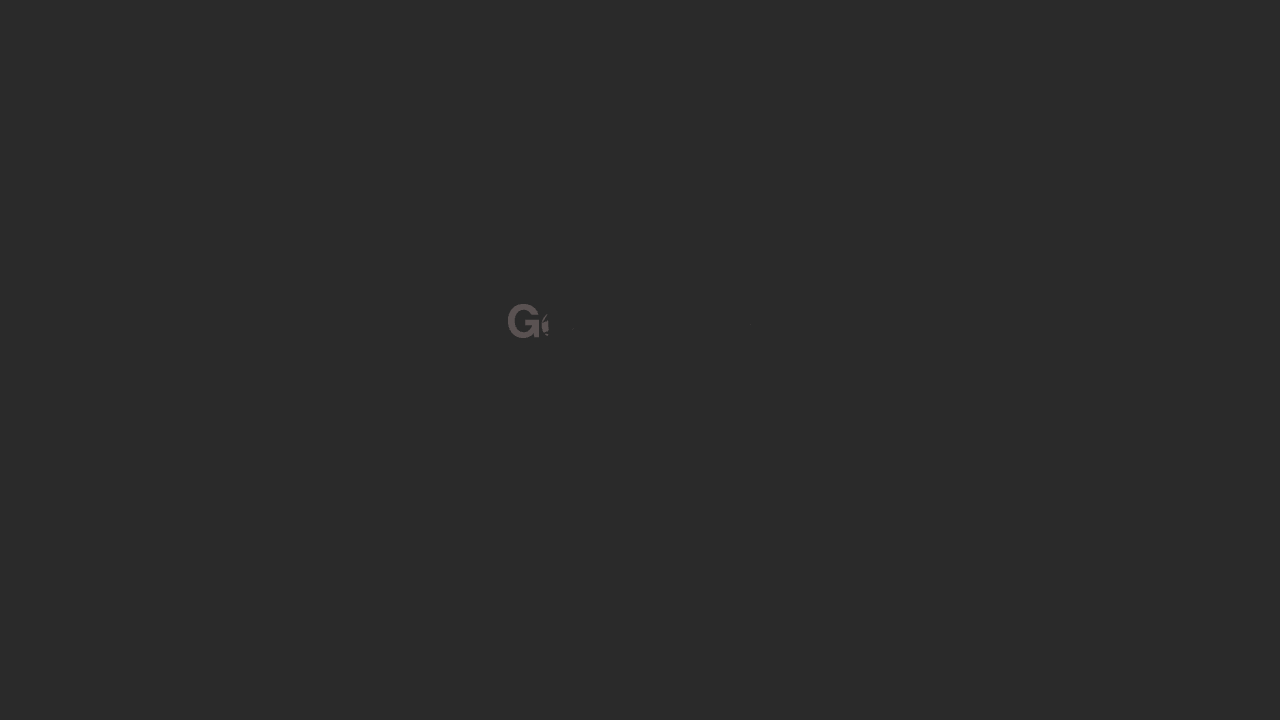